Tests scrolling functionality using mouse wheel scrolling to scroll down until a specific element becomes visible

Starting URL: http://automation-practice.emilos.pl/high-site.php

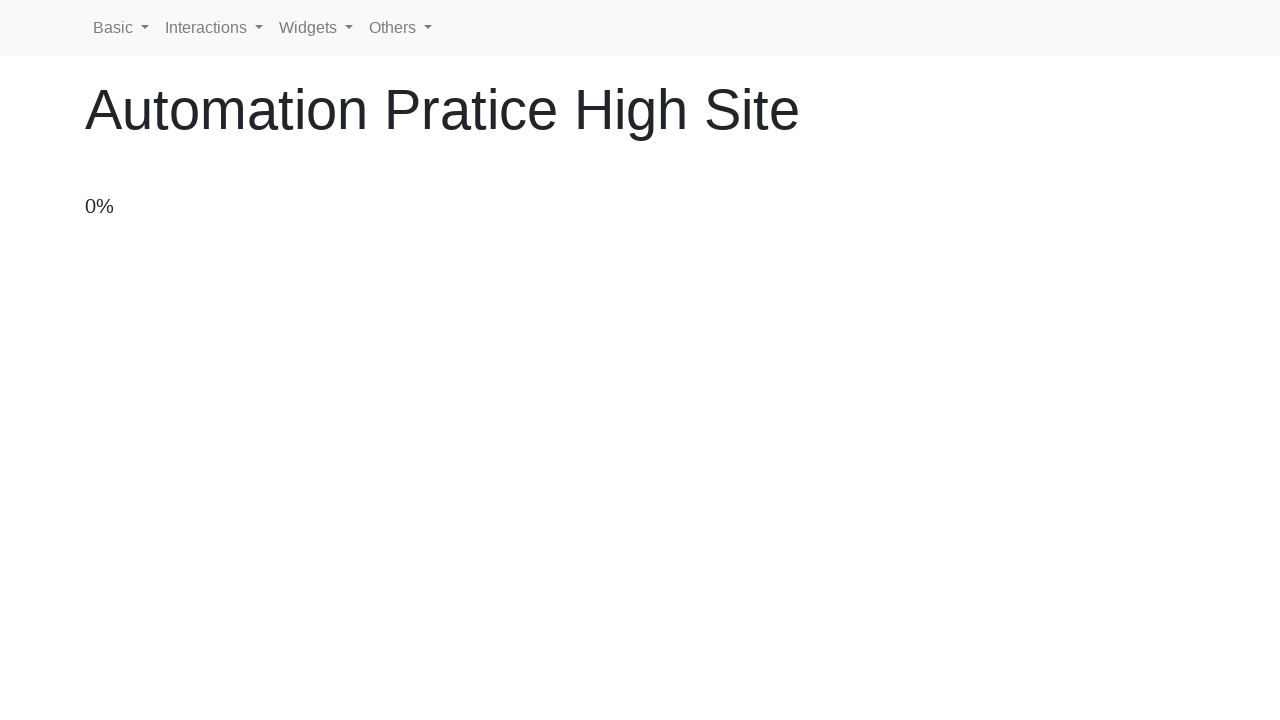

Scrolled down using mouse wheel
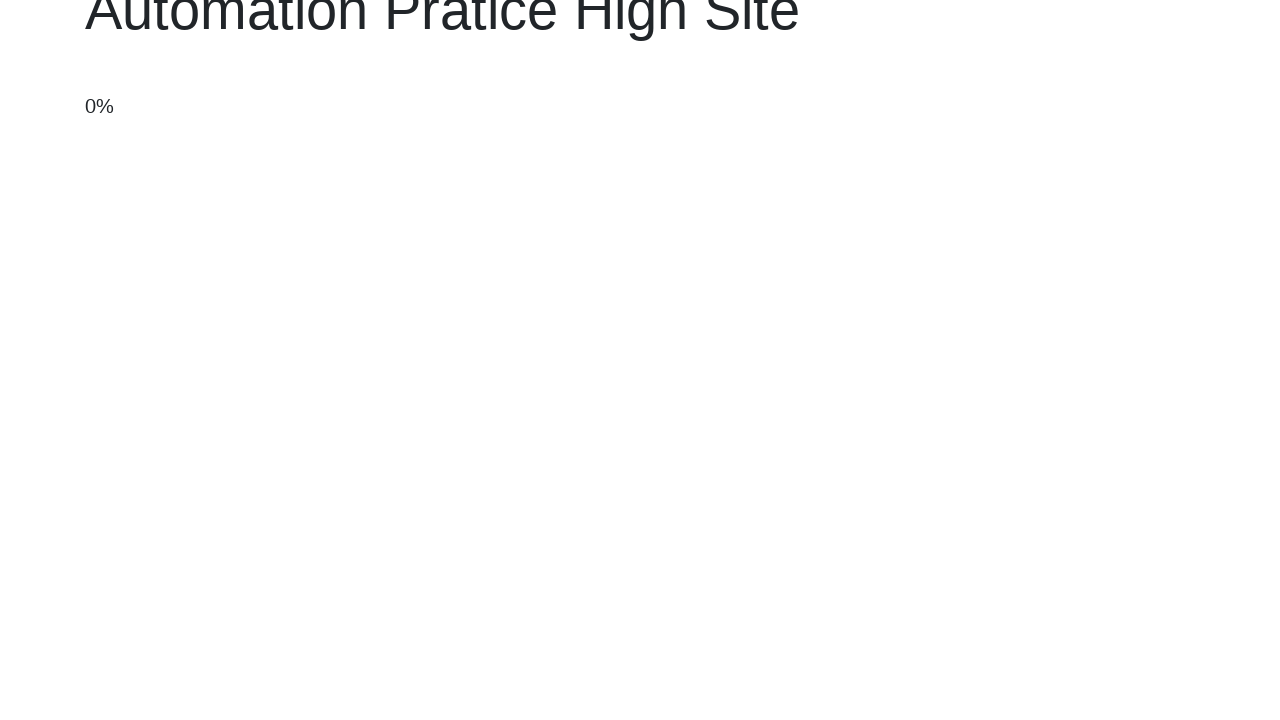

Scrolled down using mouse wheel
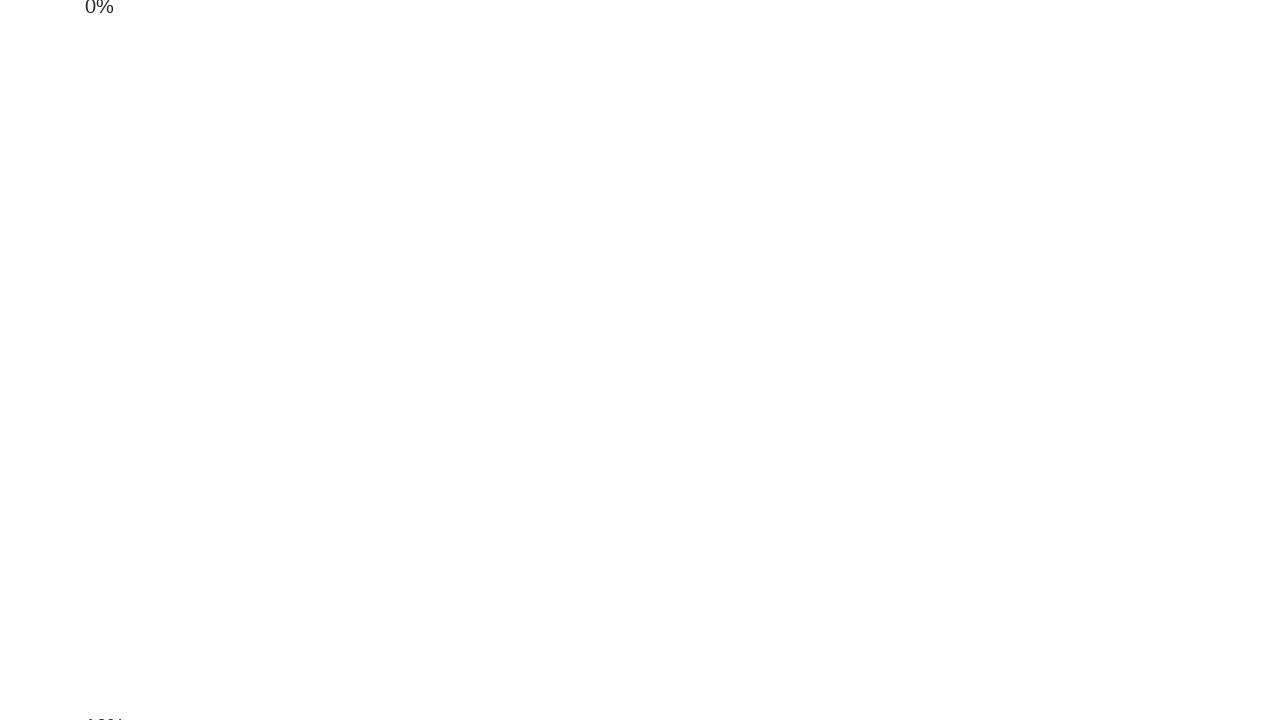

Scrolled down using mouse wheel
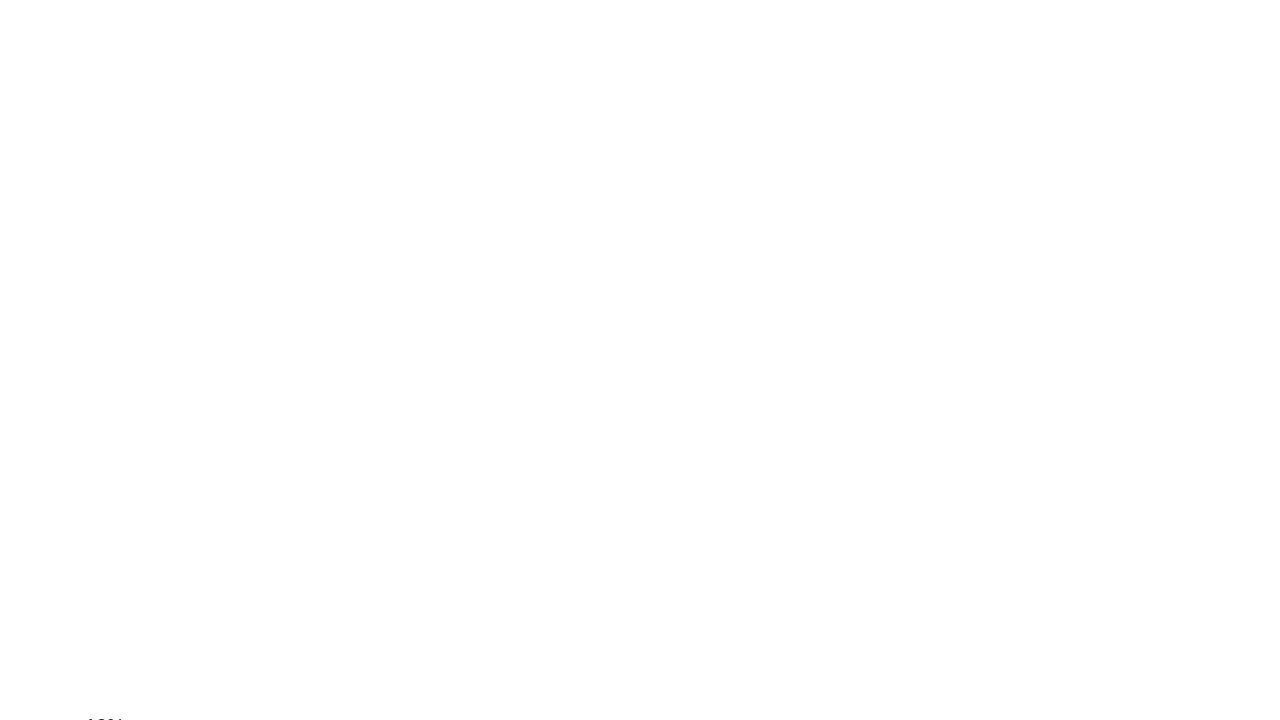

Scrolled down using mouse wheel
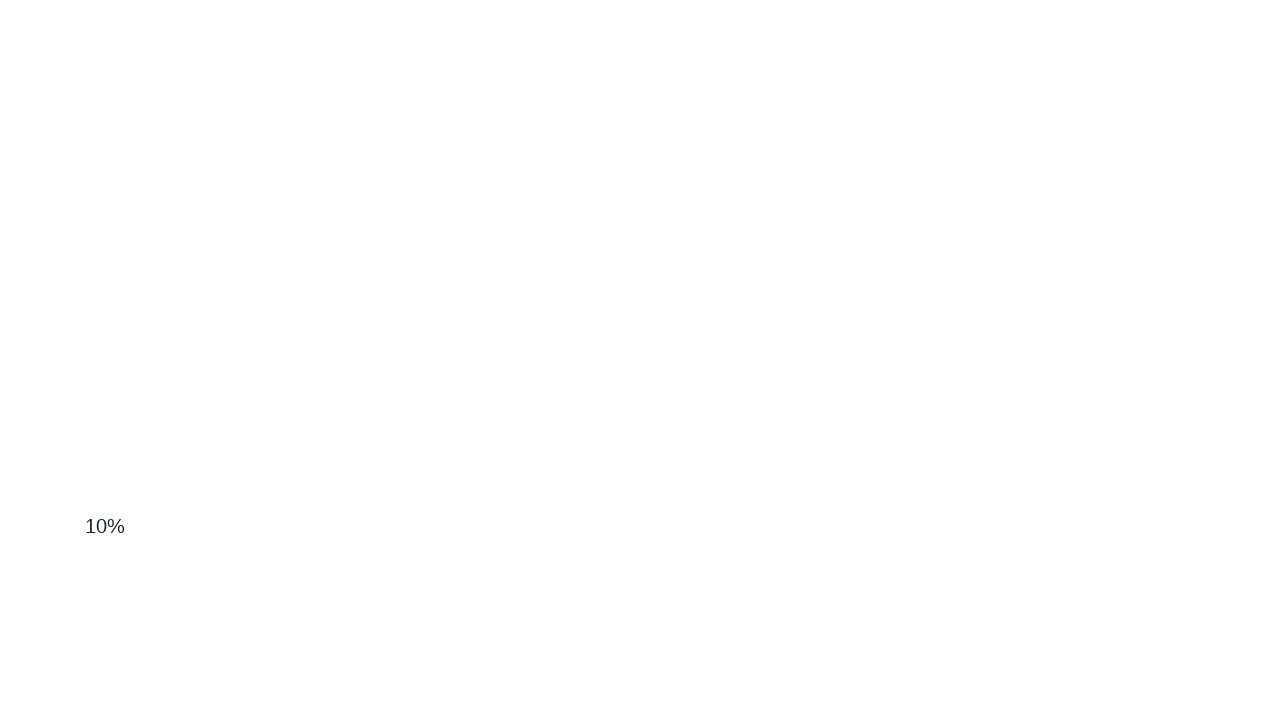

Scrolled down using mouse wheel
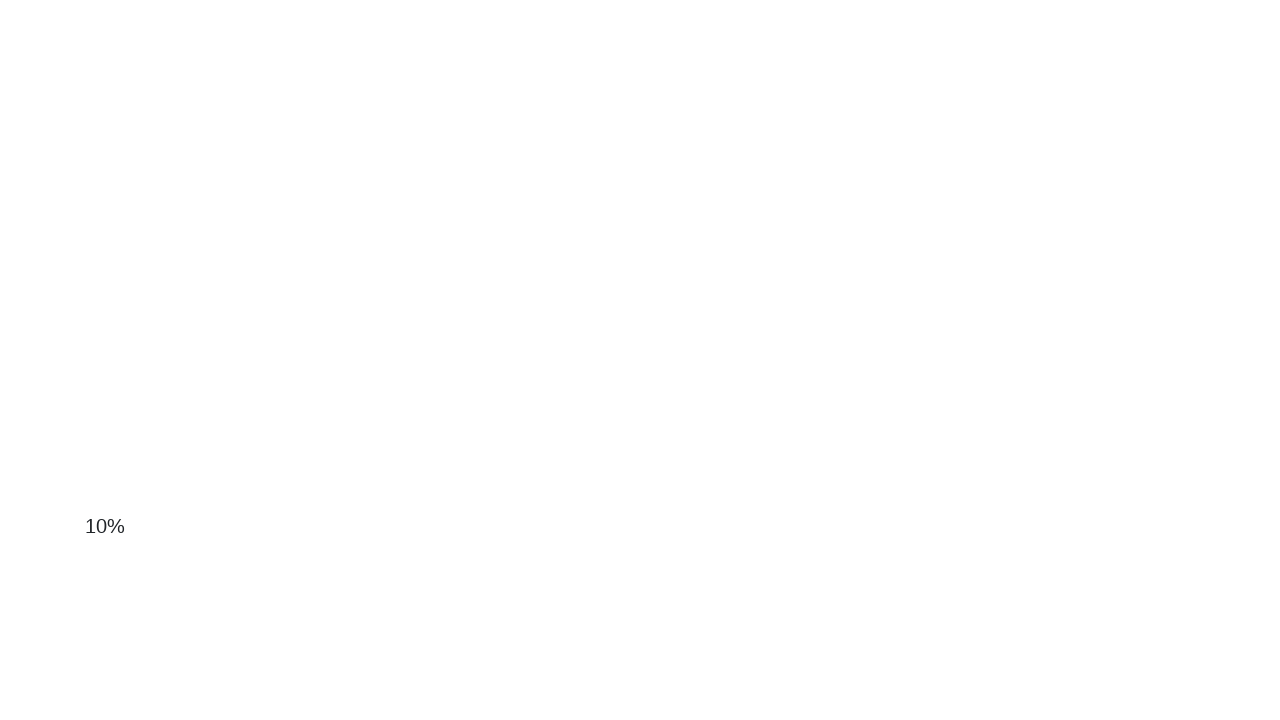

Scrolled down using mouse wheel
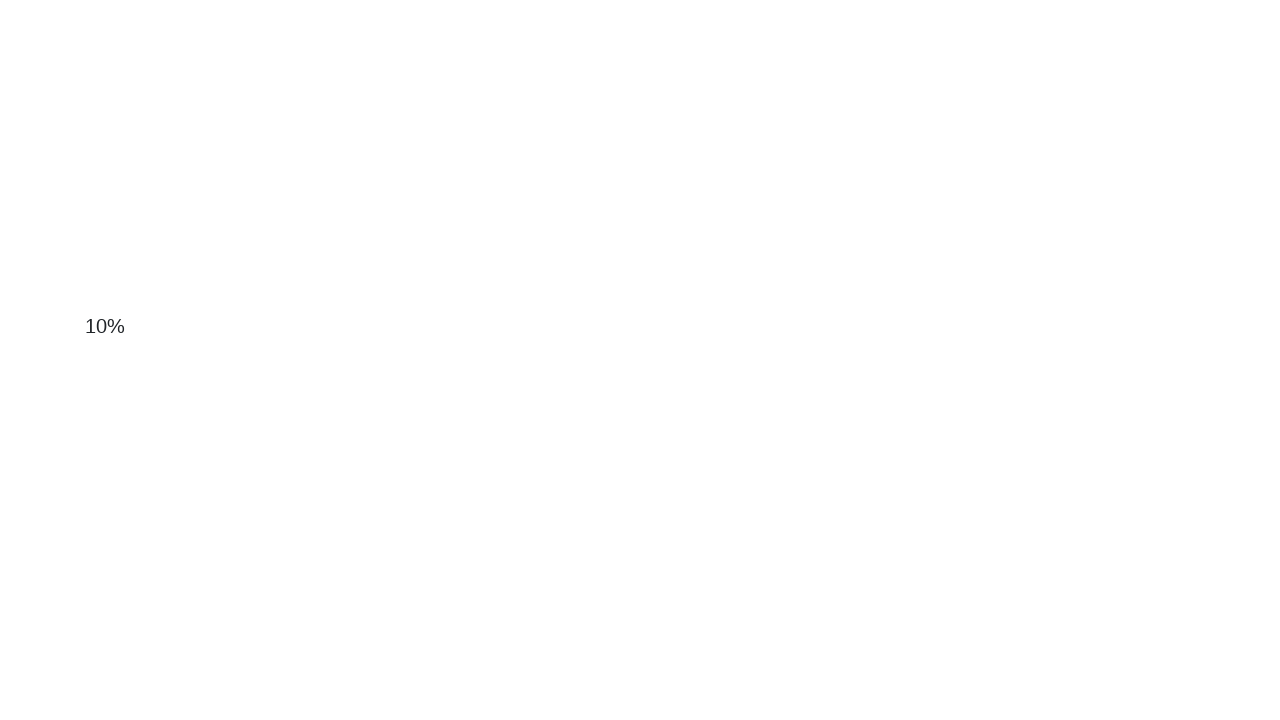

Scrolled down using mouse wheel
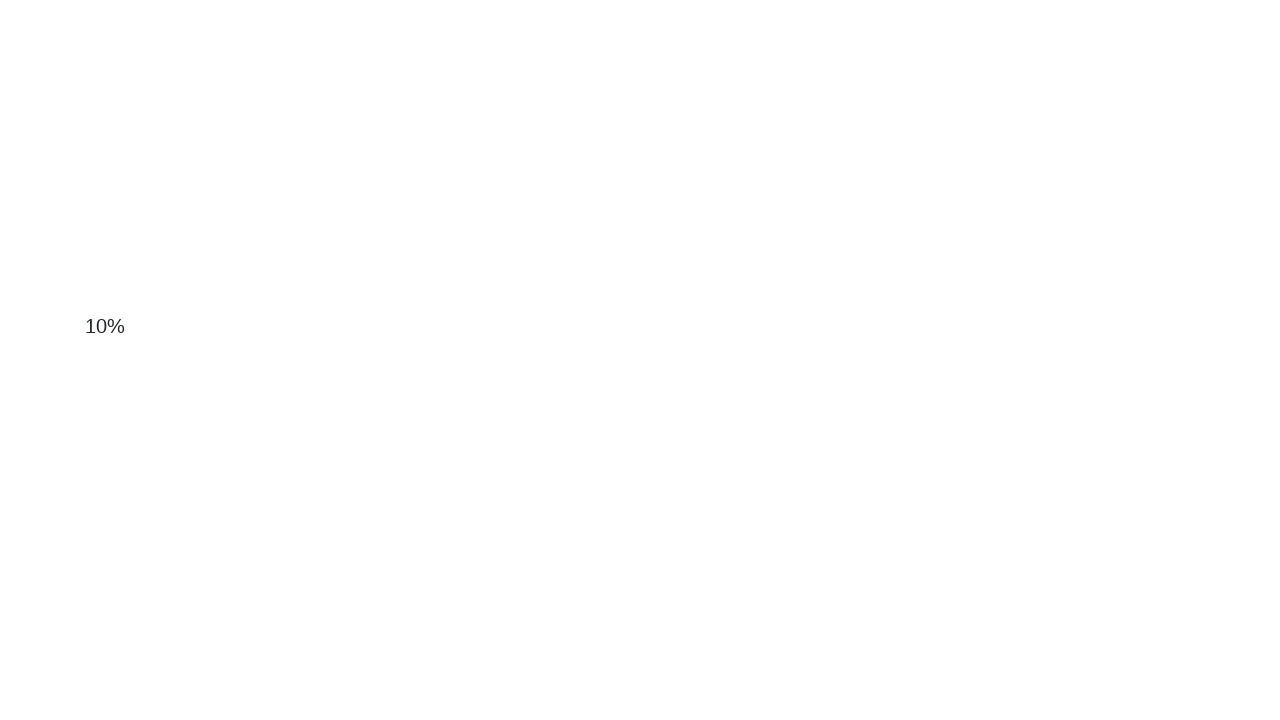

Scrolled down using mouse wheel
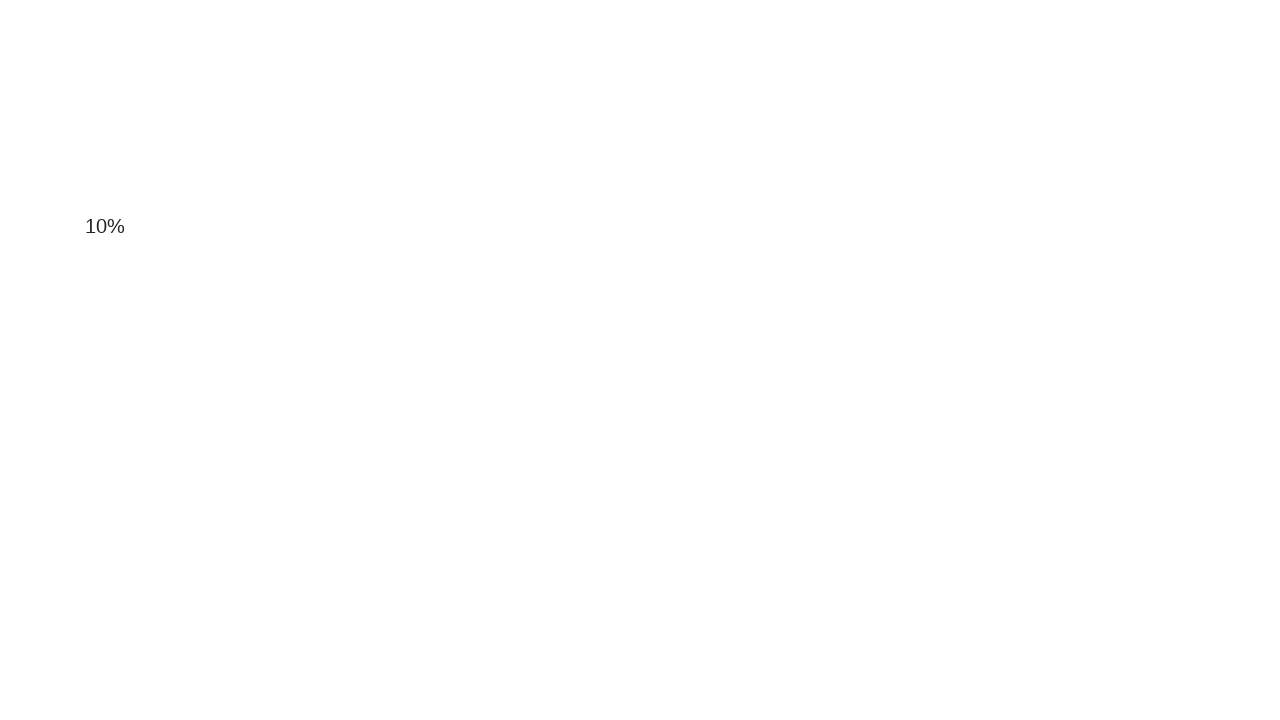

Scrolled down using mouse wheel
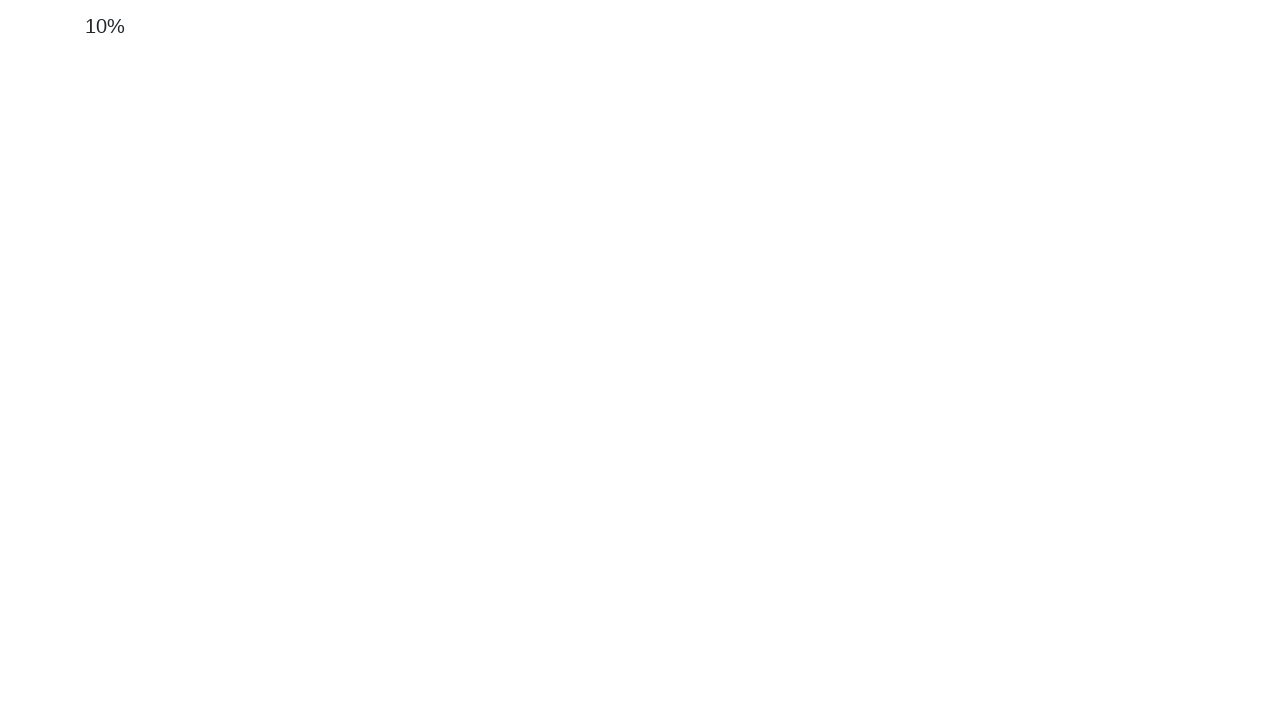

Scrolled down using mouse wheel
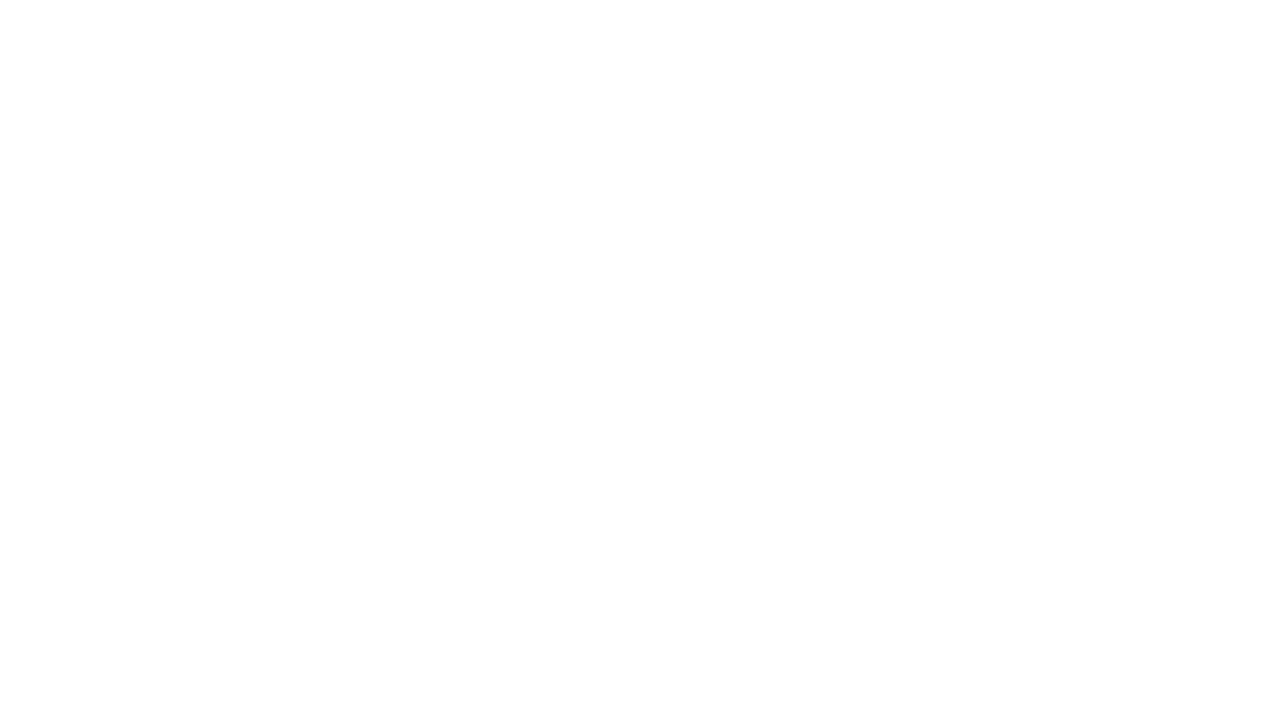

Scrolled down using mouse wheel
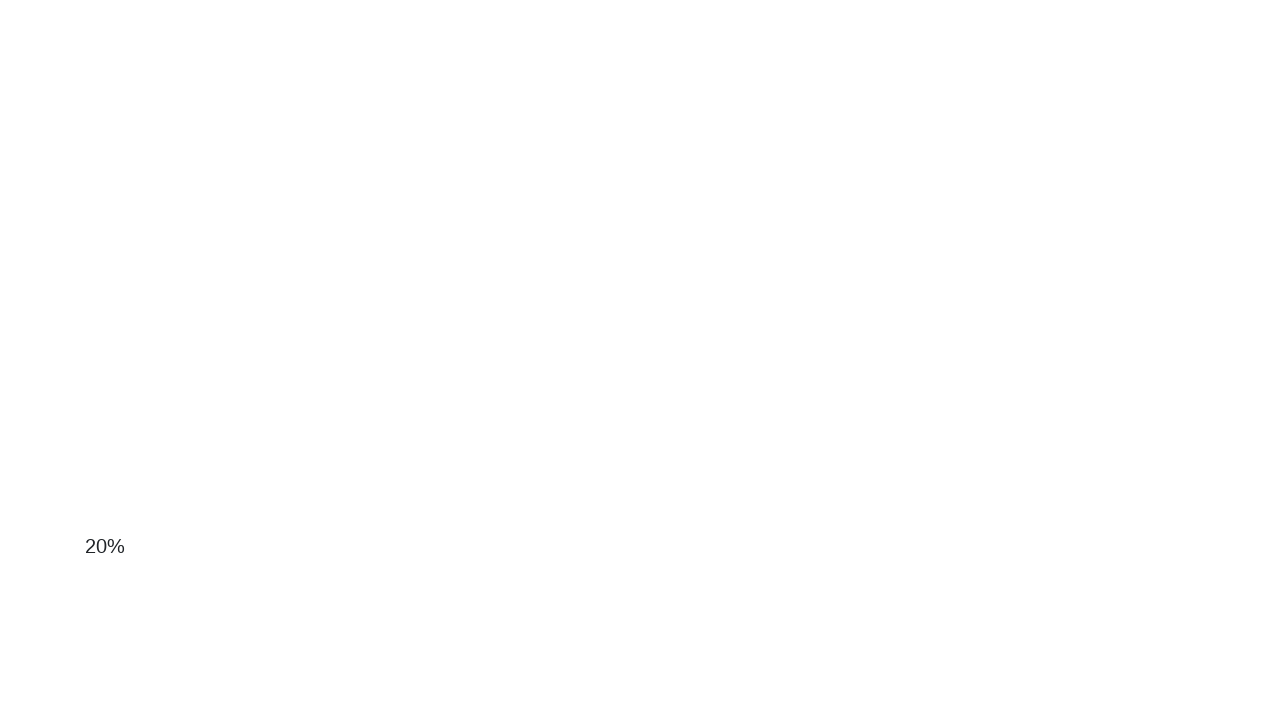

Scrolled down using mouse wheel
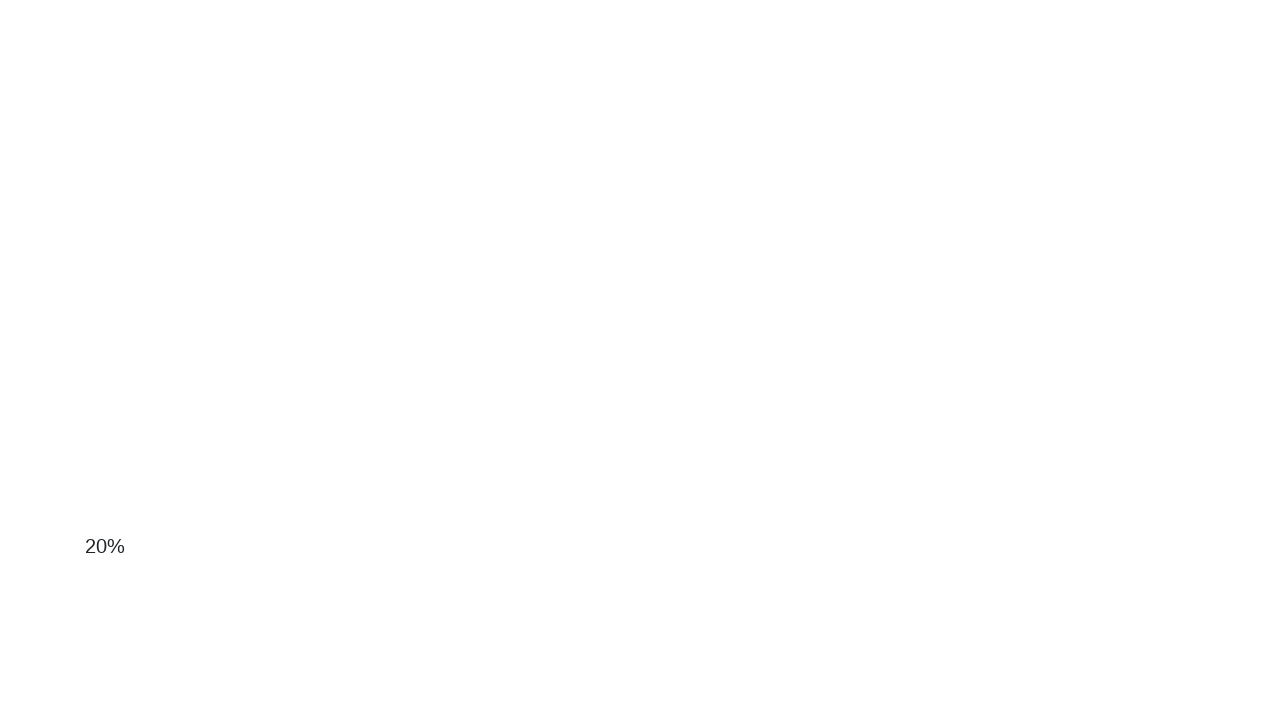

Scrolled down using mouse wheel
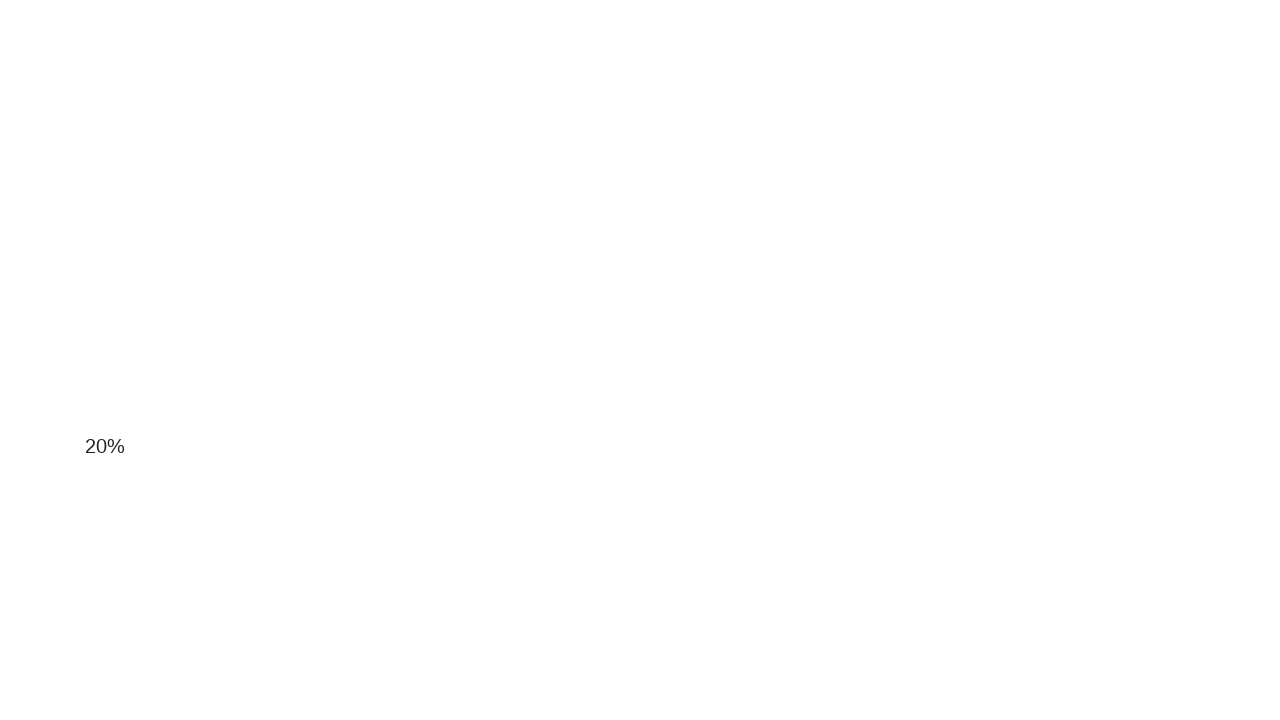

Scrolled down using mouse wheel
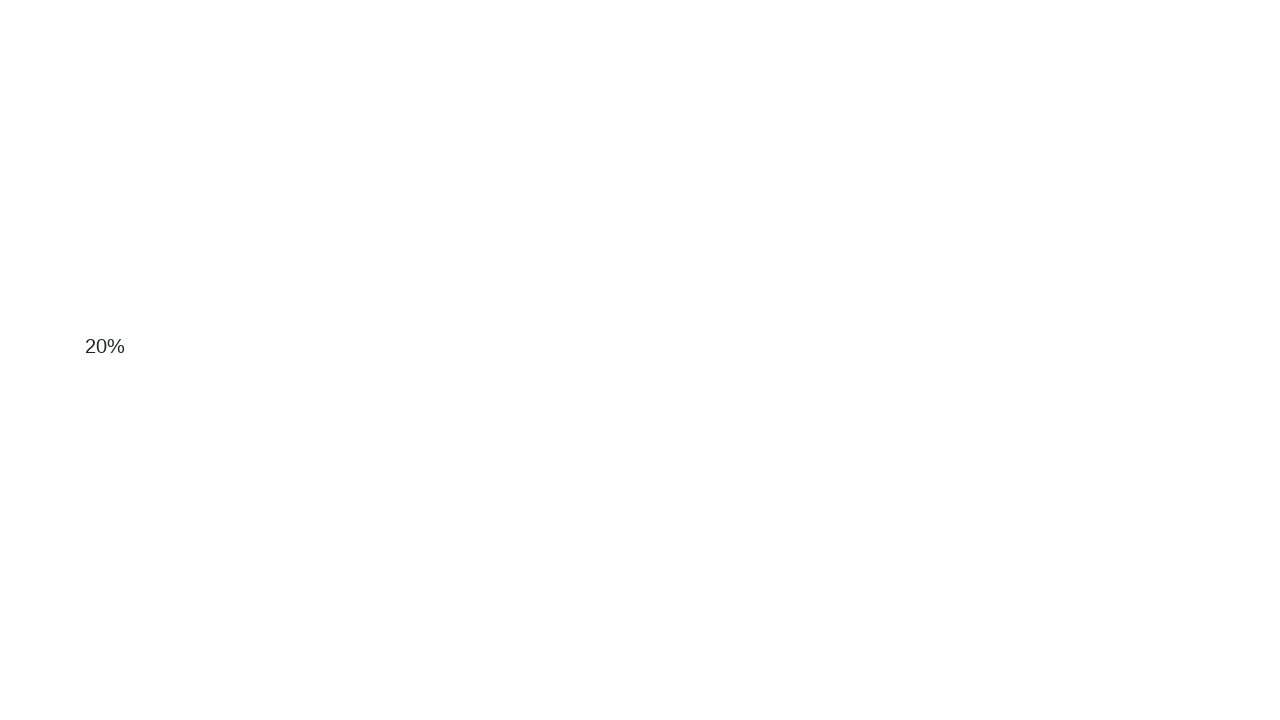

Scrolled down using mouse wheel
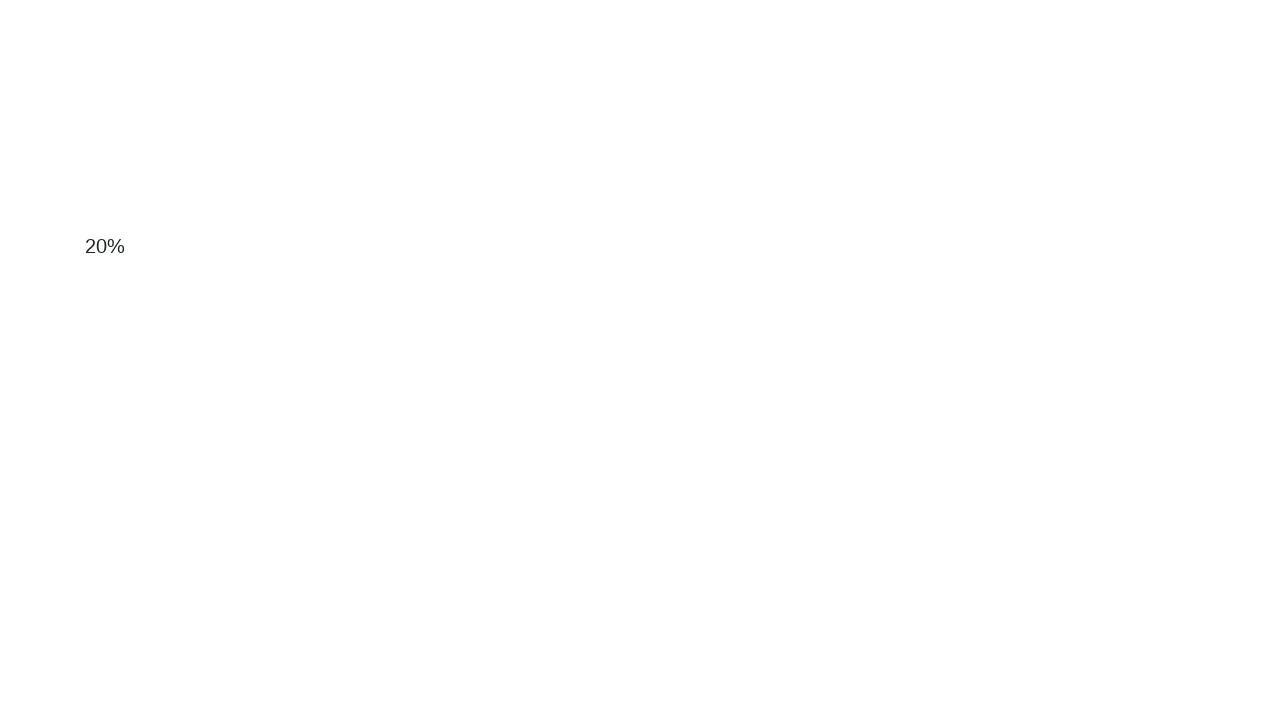

Scrolled down using mouse wheel
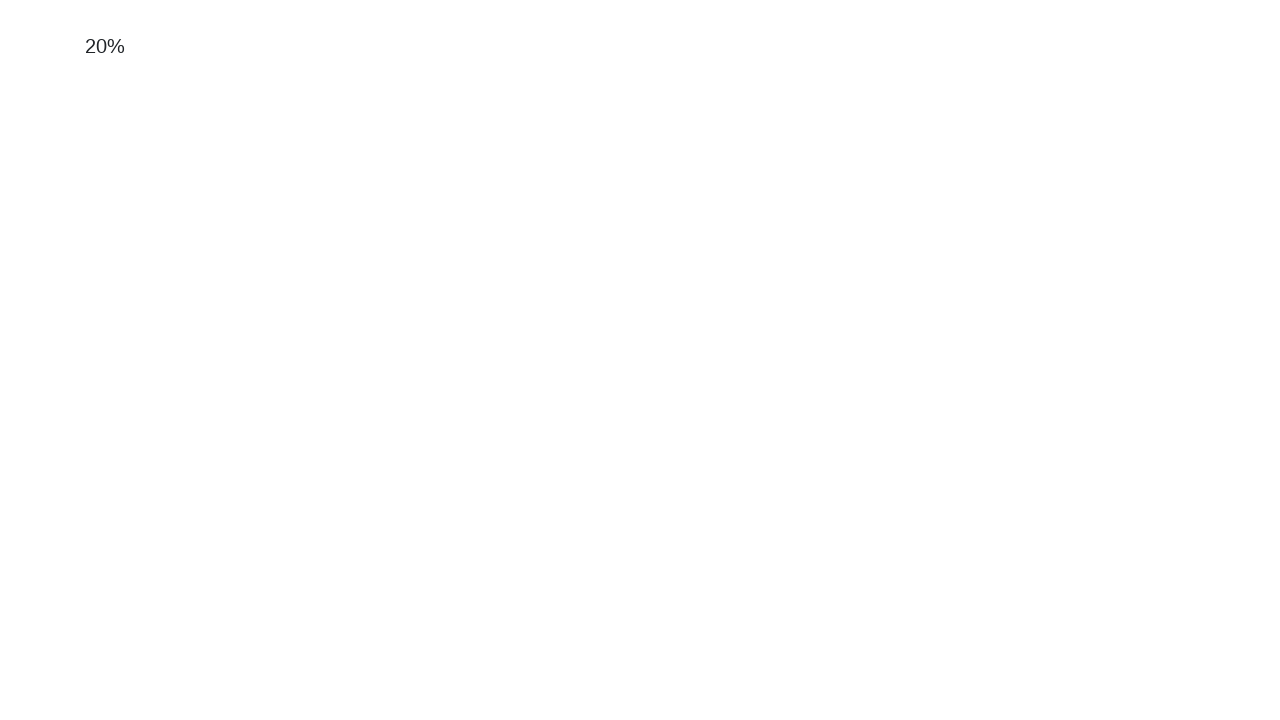

Scrolled down using mouse wheel
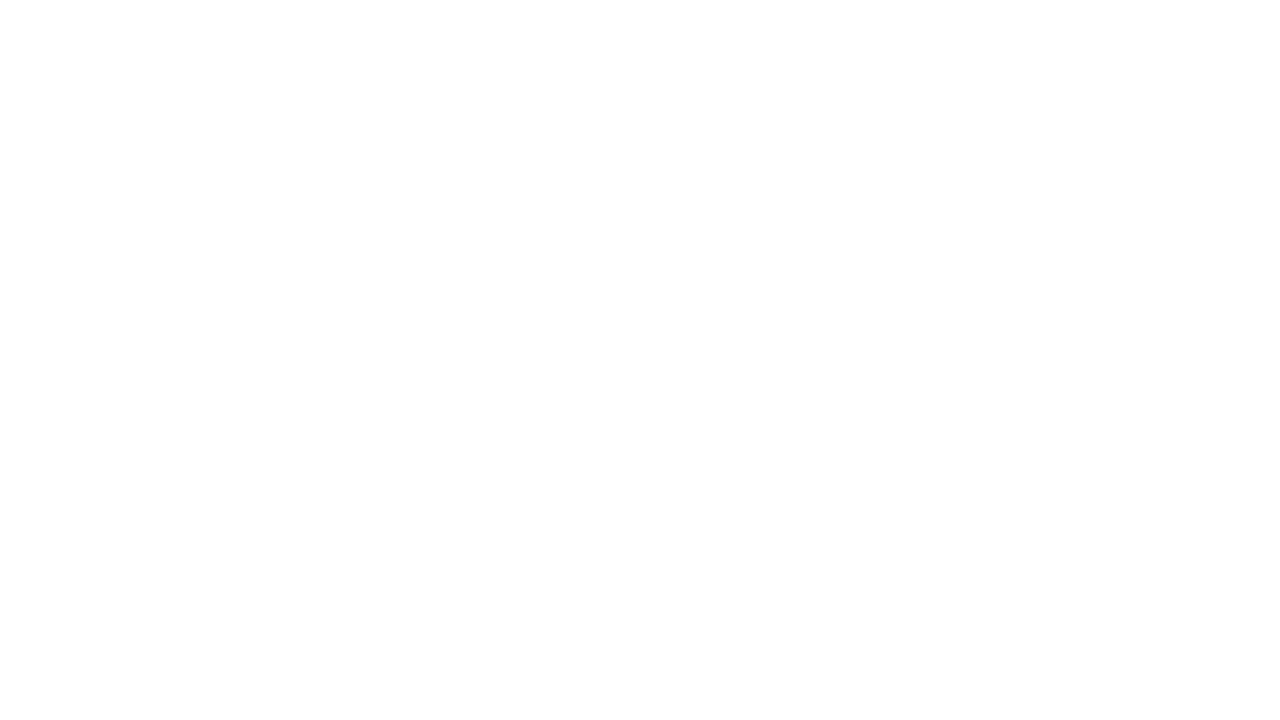

Scrolled down using mouse wheel
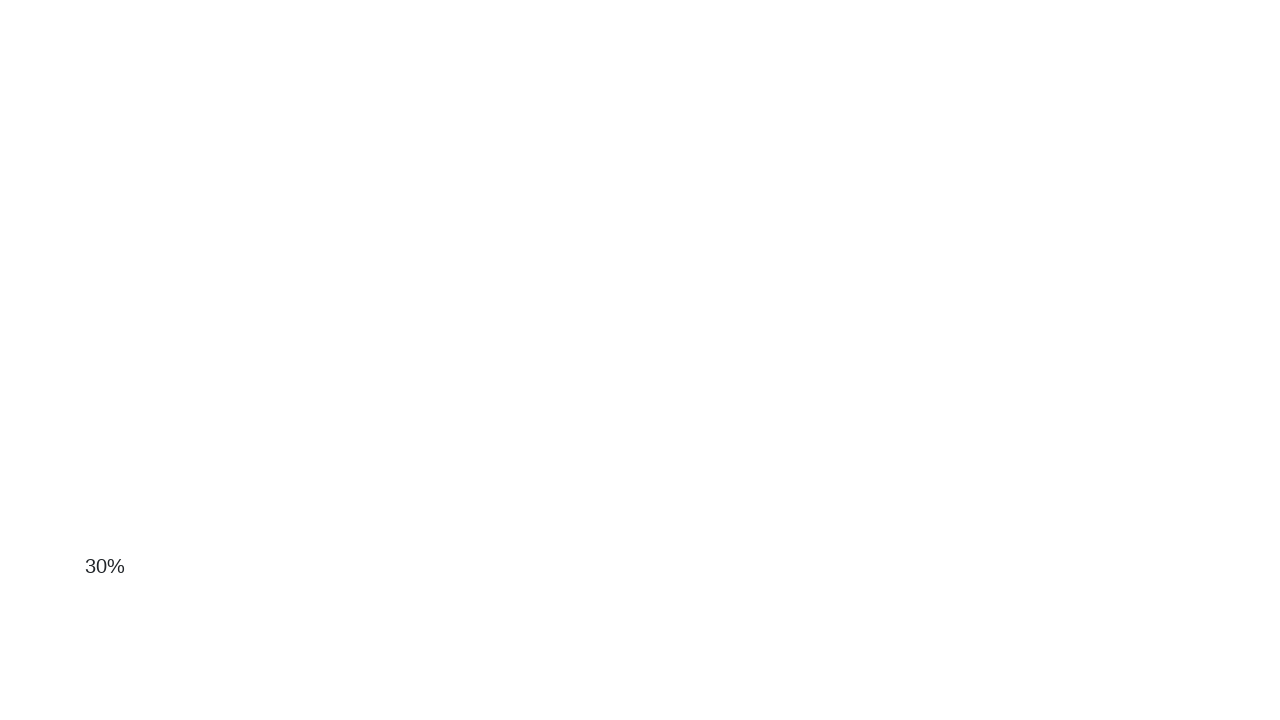

Scrolled down using mouse wheel
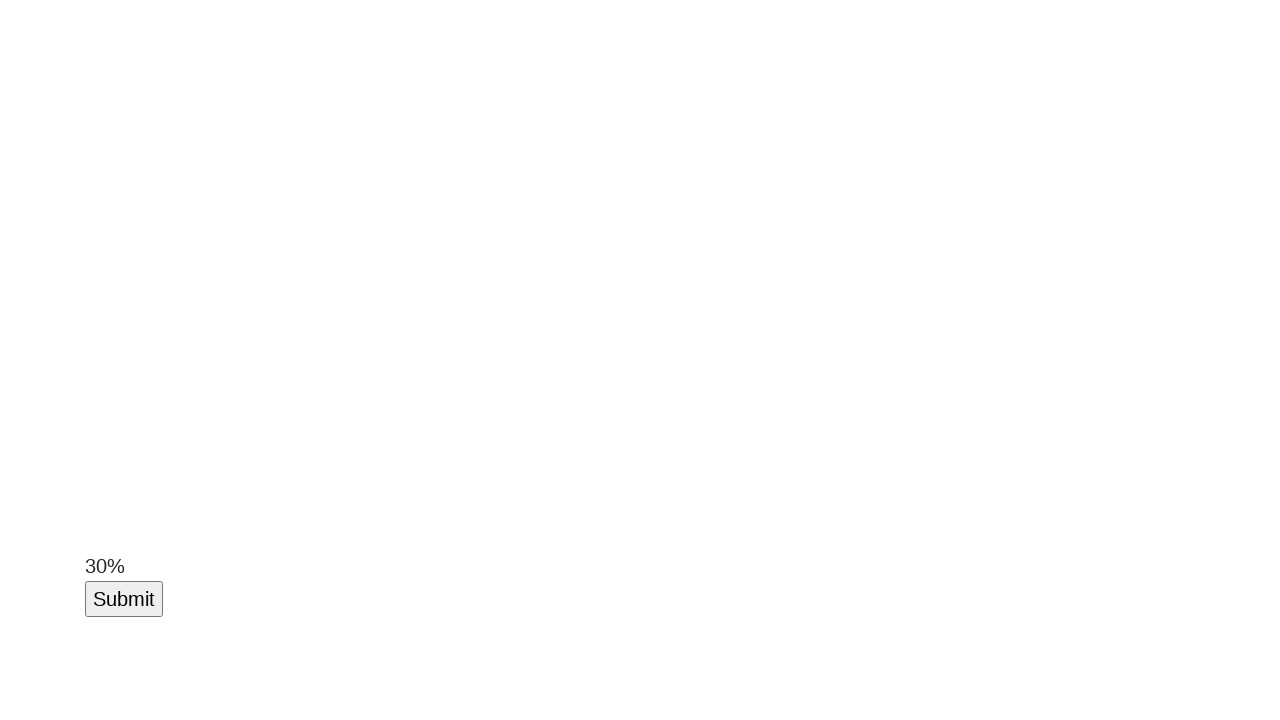

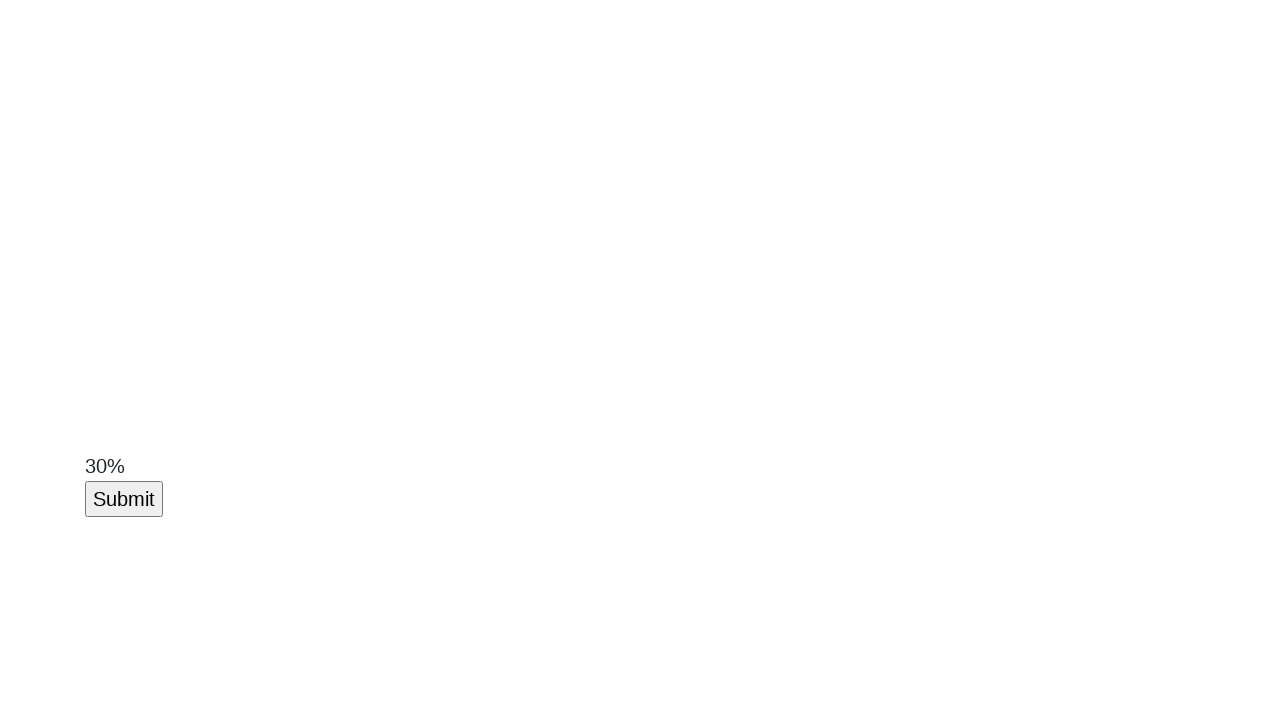